Tests JavaScript confirm alert using CSS selector by clicking the JS Confirm button, dismissing the alert, and verifying the result contains 'Cancel'

Starting URL: https://the-internet.herokuapp.com/javascript_alerts

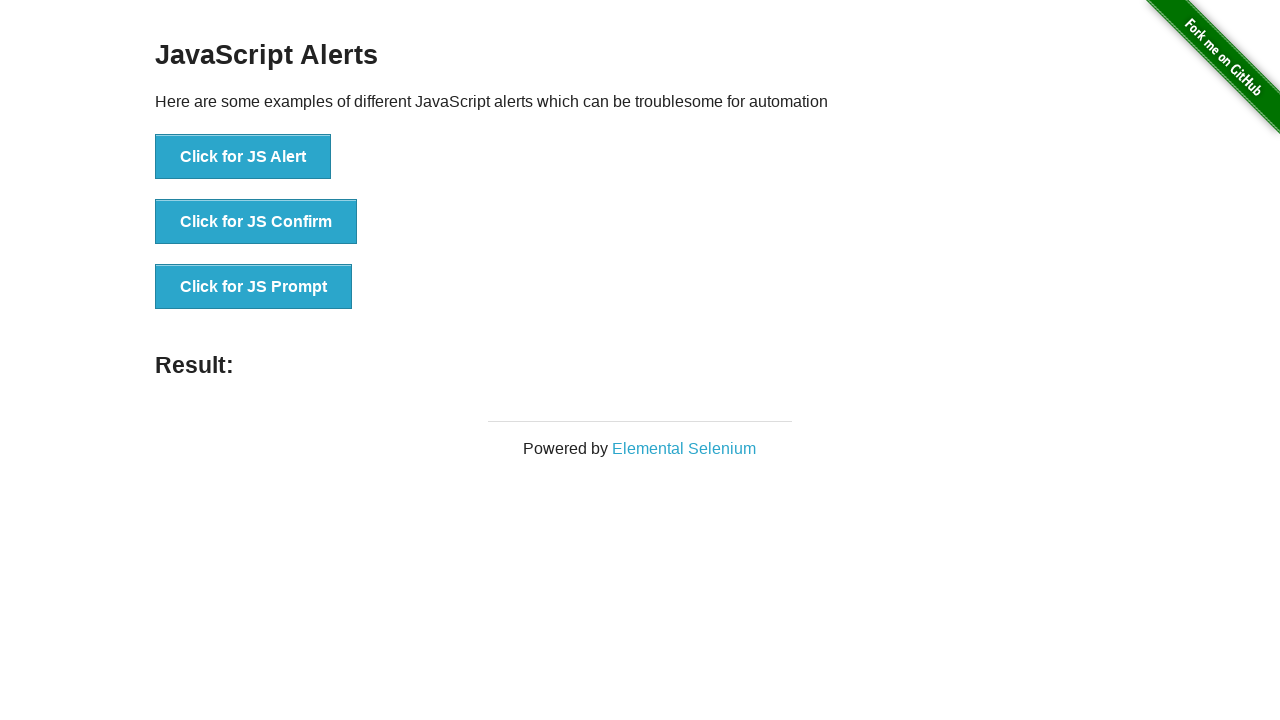

Set up dialog handler to dismiss alerts
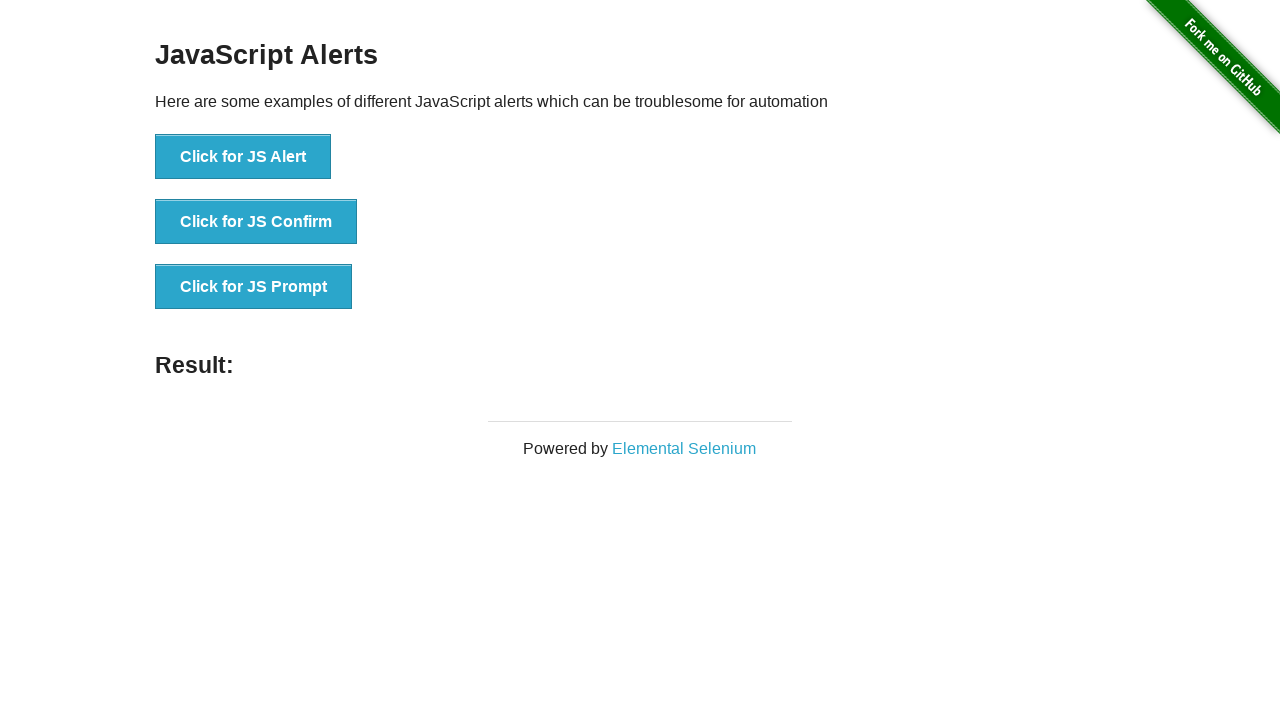

Clicked JS Confirm button at (256, 222) on #content > div > ul > li:nth-child(2) > button
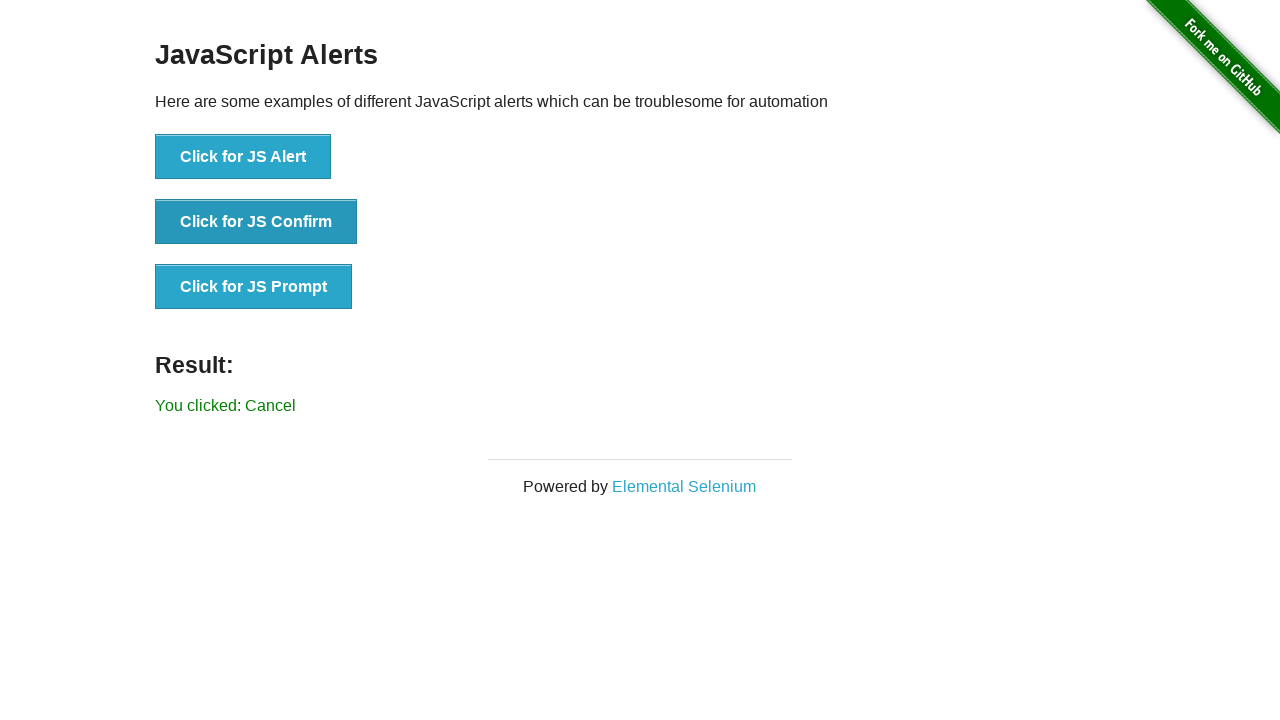

Result element loaded
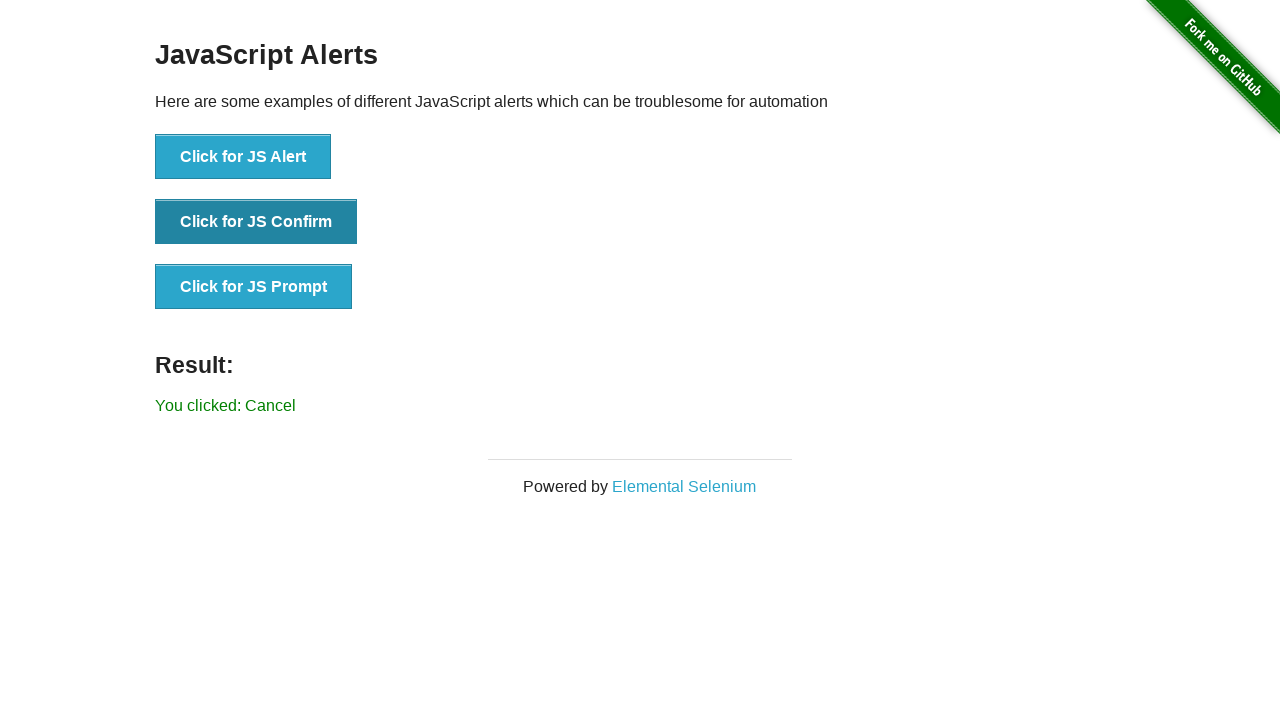

Retrieved result text content
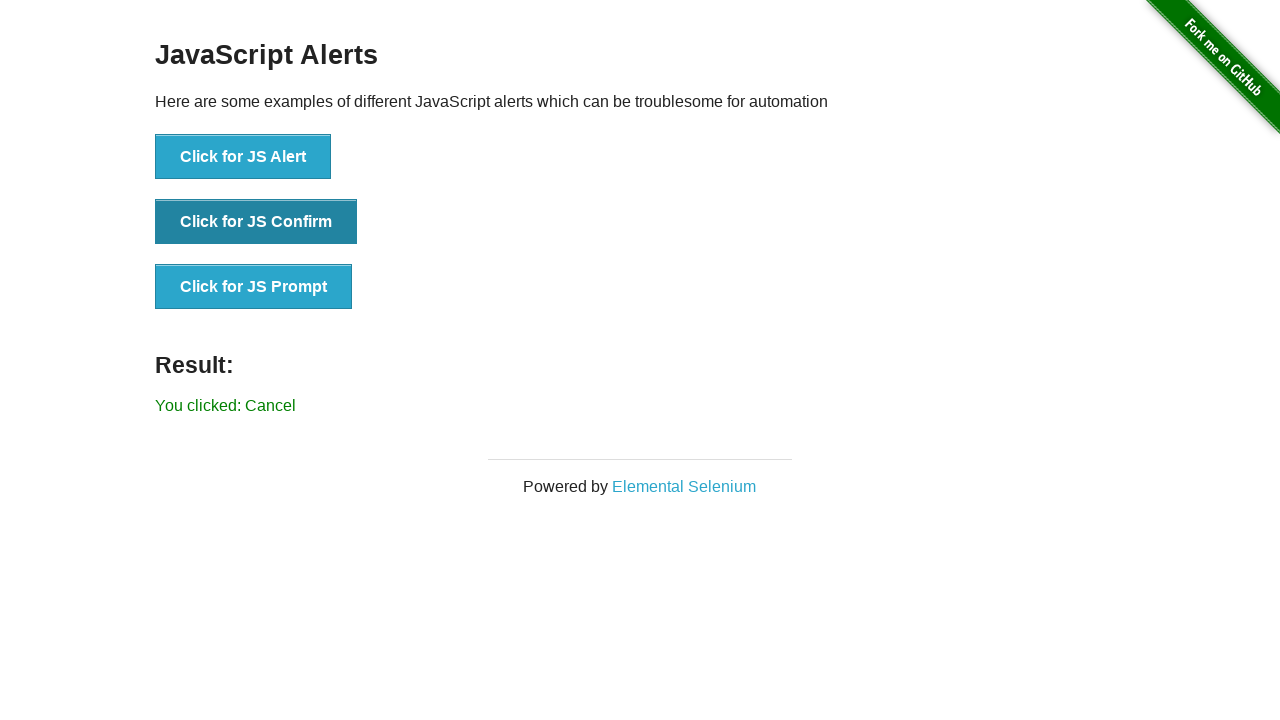

Verified result text contains 'Cancel'
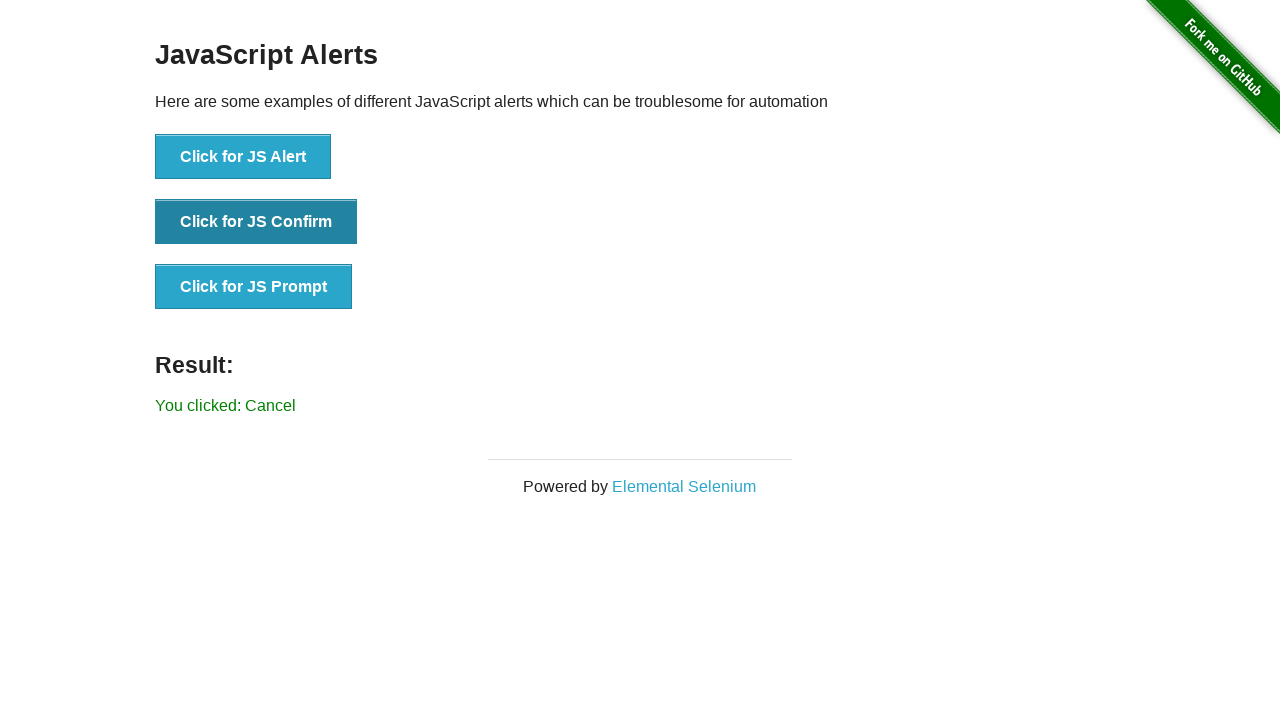

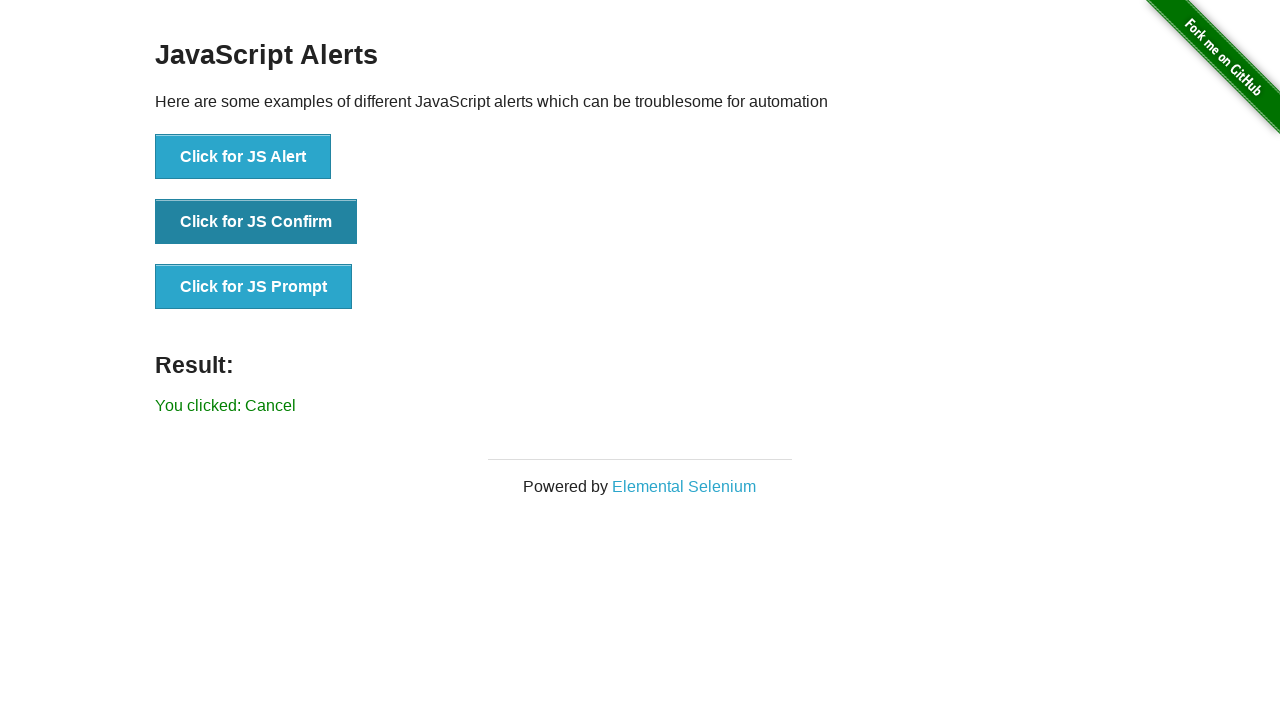